Tests dynamic control functionality by clicking enable/disable buttons and verifying the state changes of a text input field and associated messages

Starting URL: https://the-internet.herokuapp.com/dynamic_controls

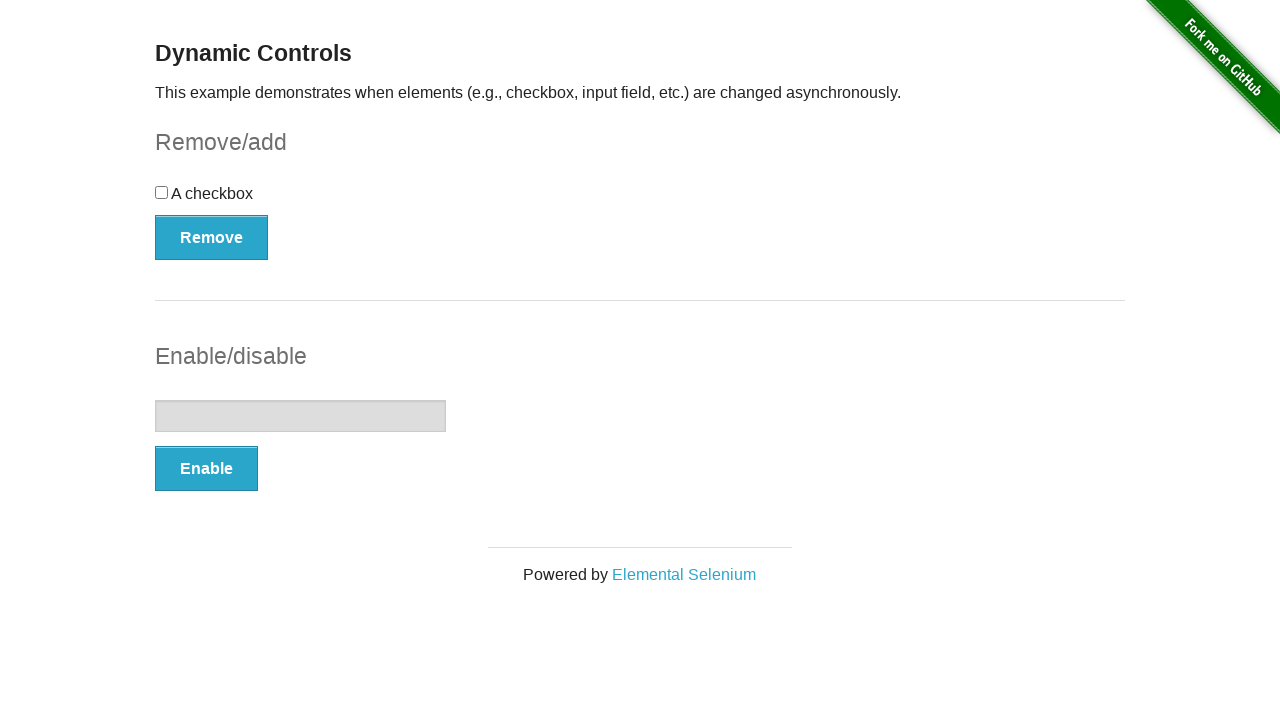

Clicked the enable button at (206, 469) on (//button[@type='button'])[2]
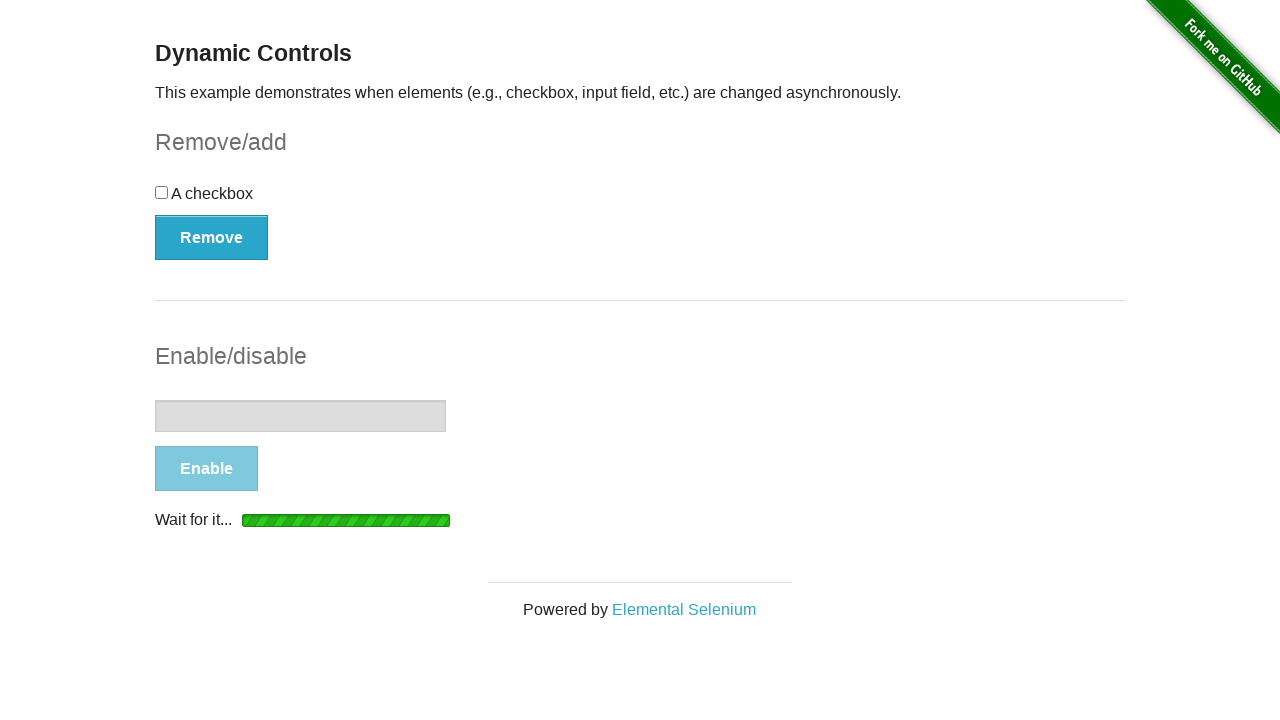

Waited for and verified the enabled message appeared
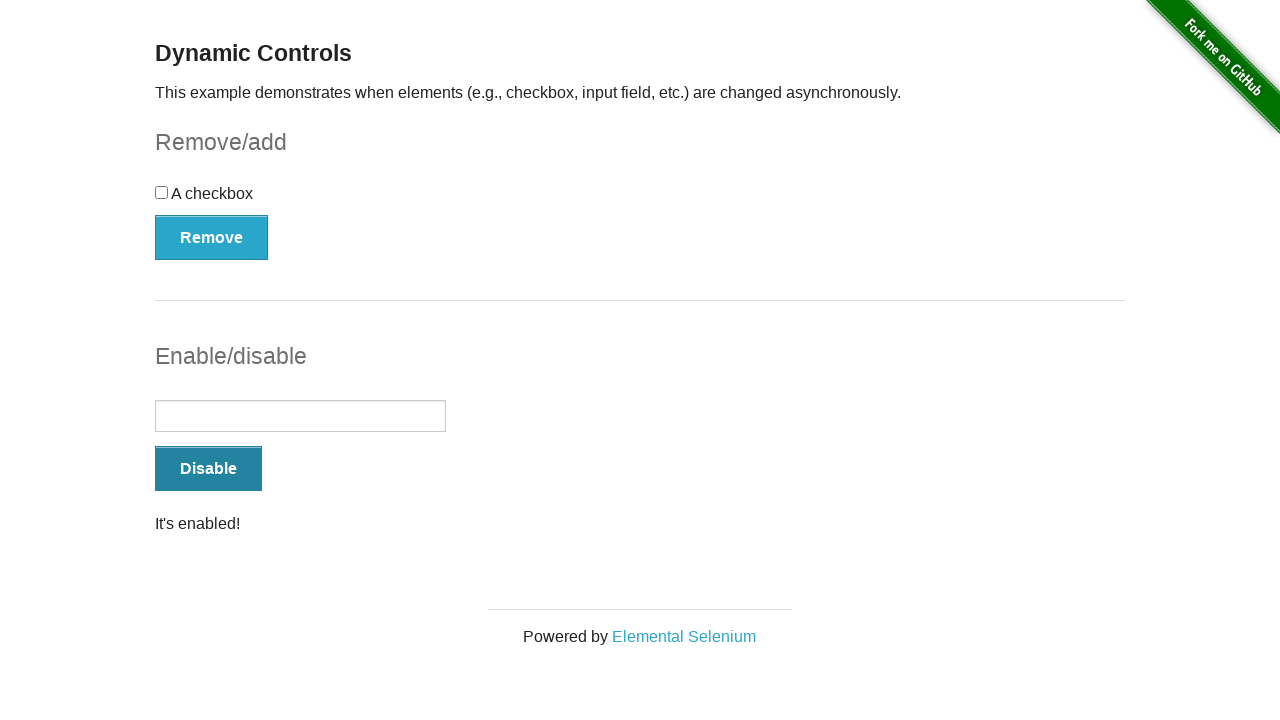

Located the text input field
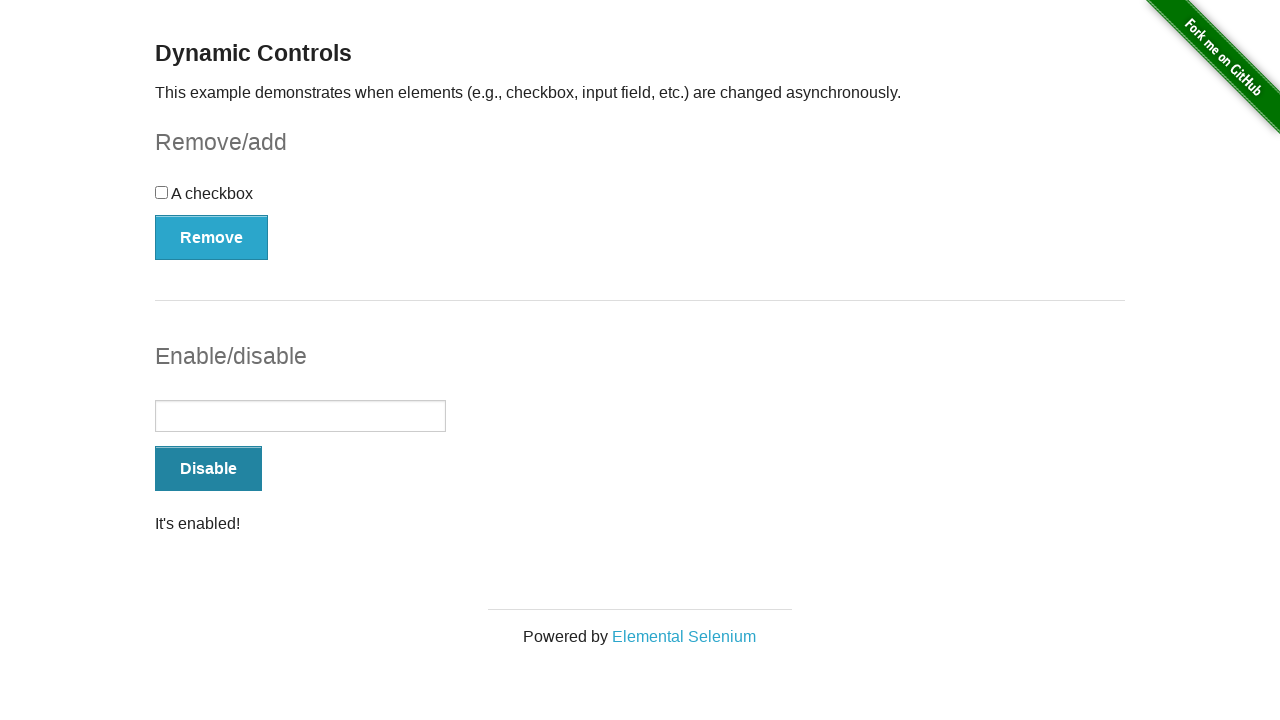

Verified the input field is enabled
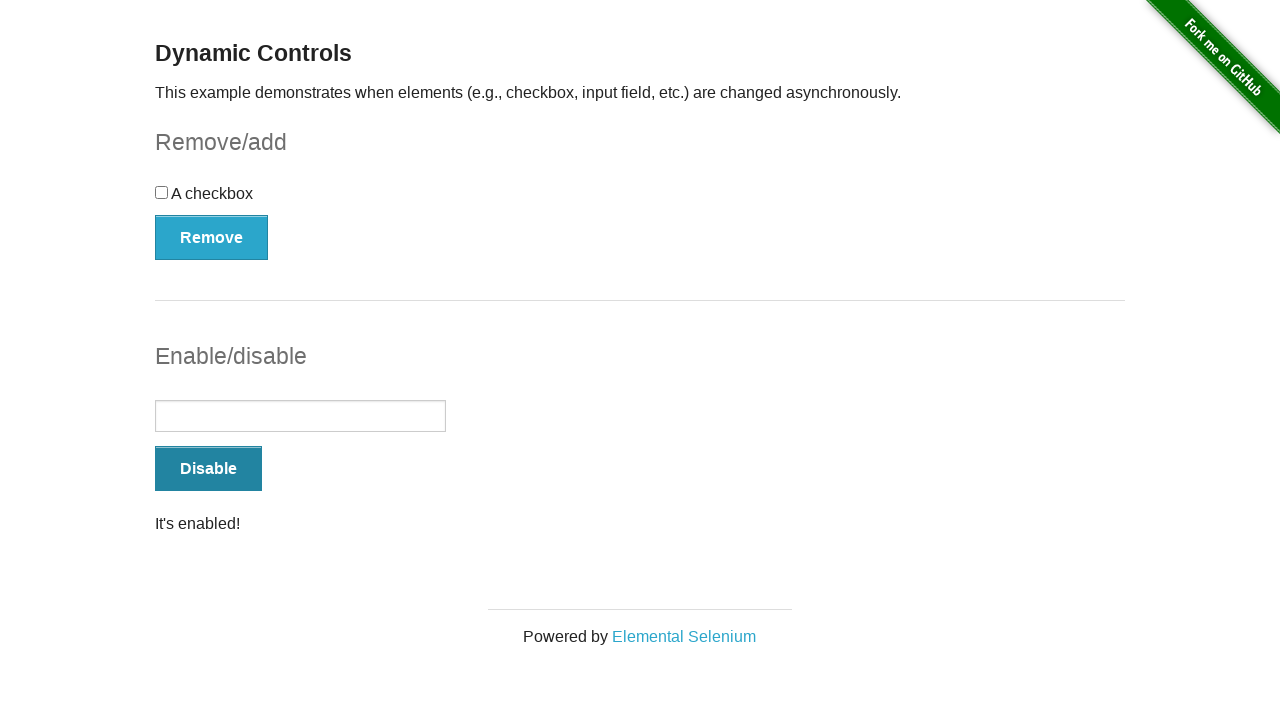

Clicked the disable button at (208, 469) on (//button[@type='button'])[2]
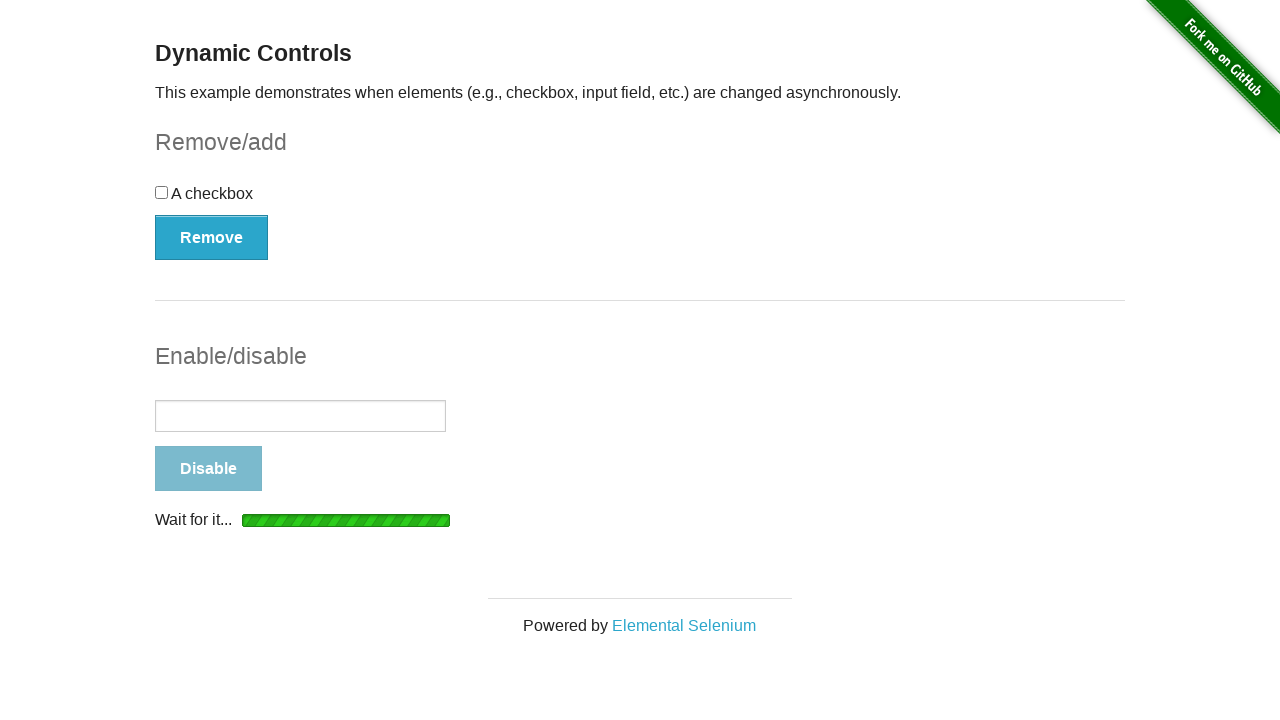

Waited for and verified the disabled message appeared
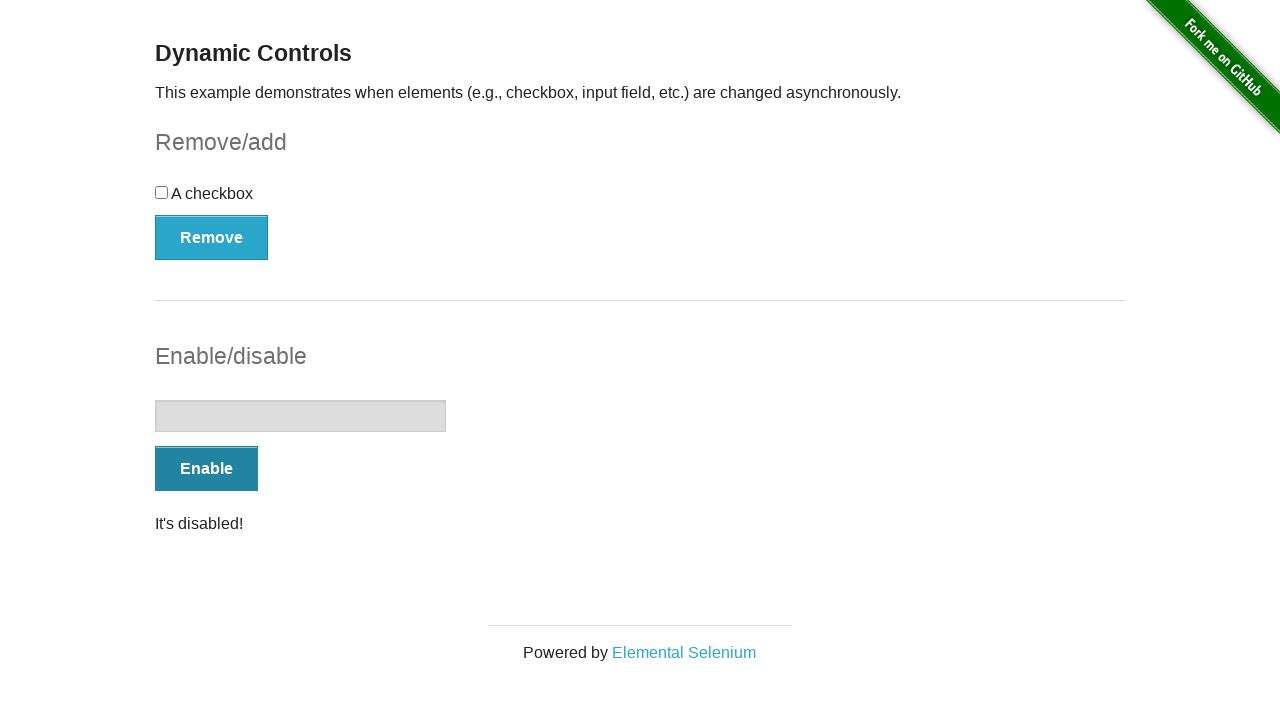

Verified the input field is disabled
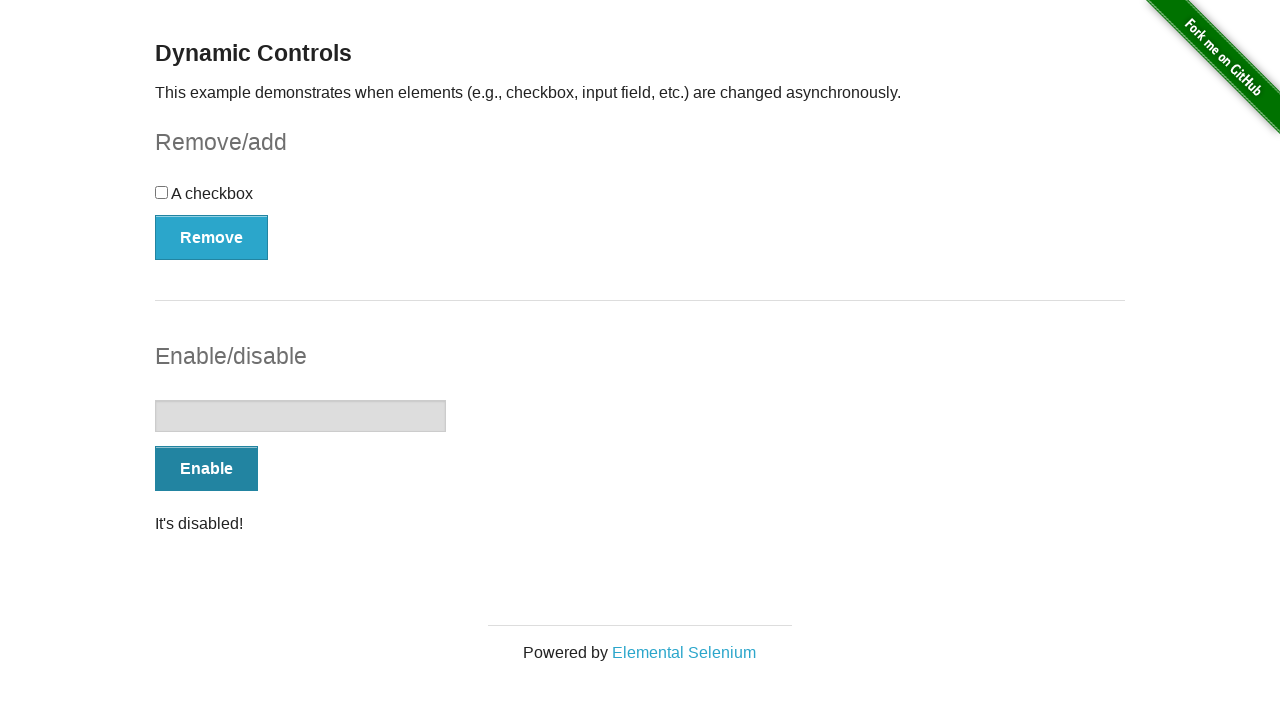

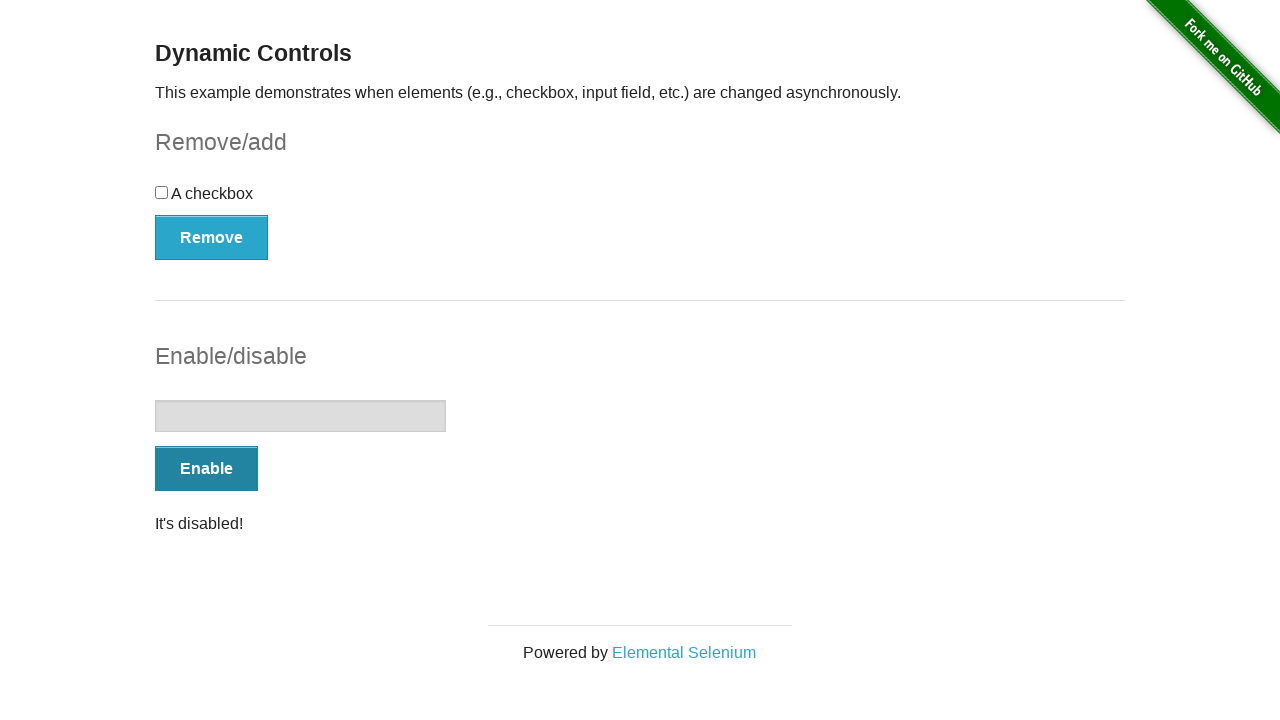